Tests jQuery UI slider interaction by switching to the demo iframe and dragging the slider handle to adjust its position

Starting URL: https://jqueryui.com/slider/

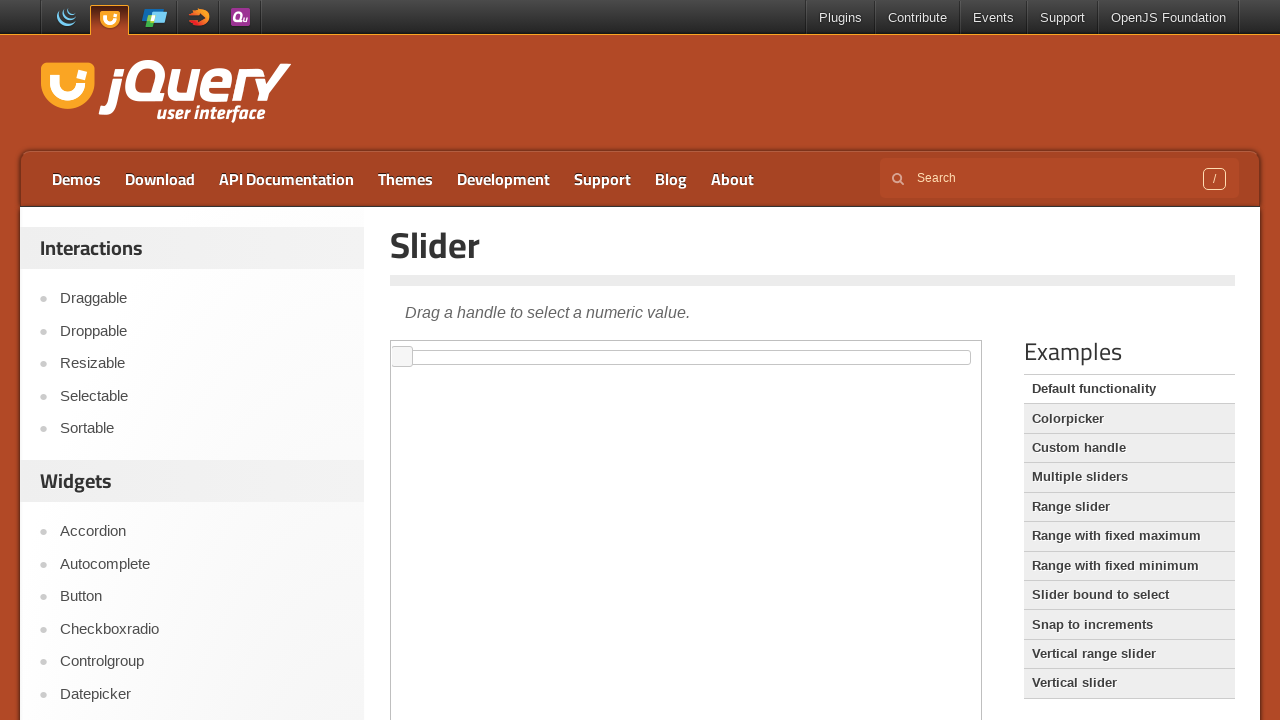

Located the demo iframe on the jQuery UI slider page
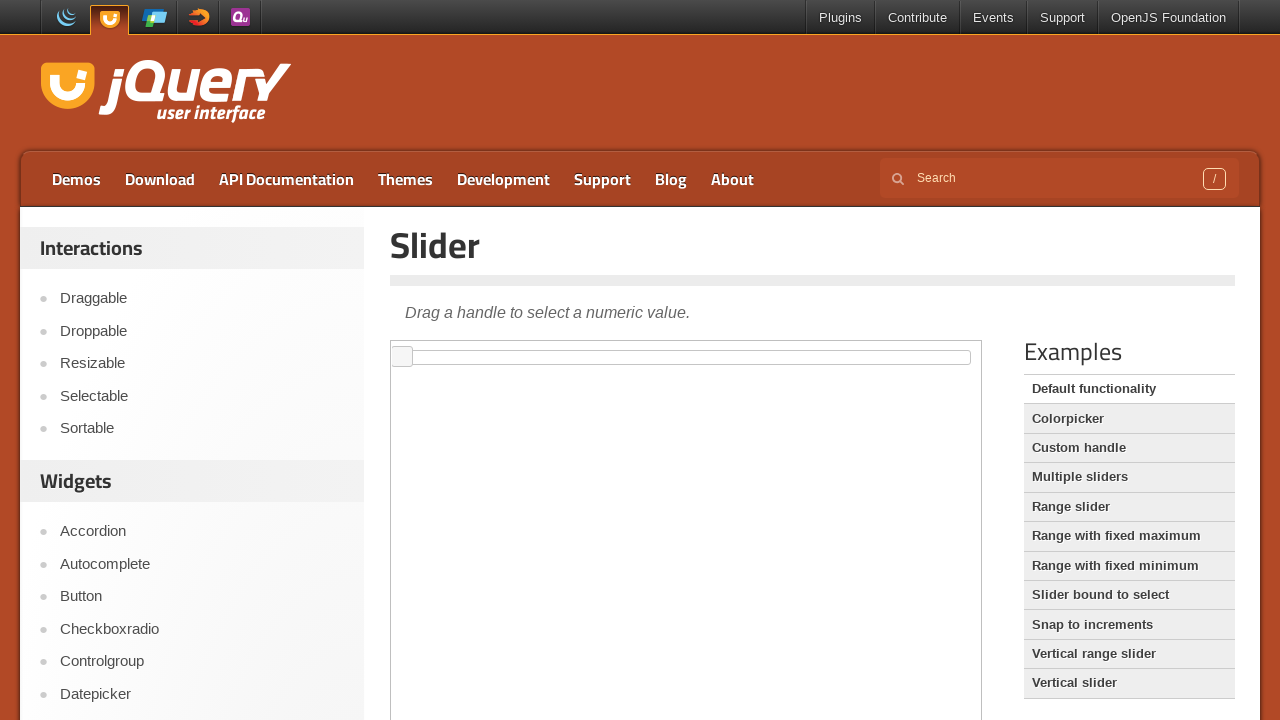

Located the slider element within the iframe
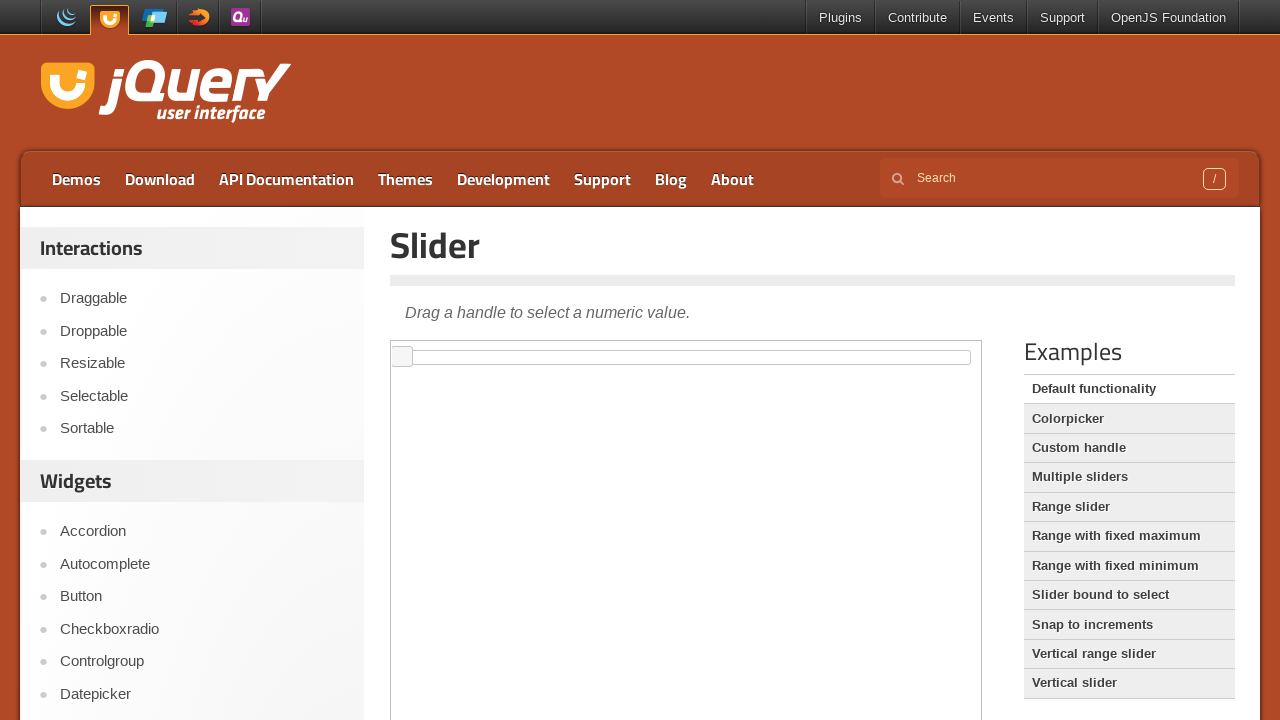

Slider element became visible
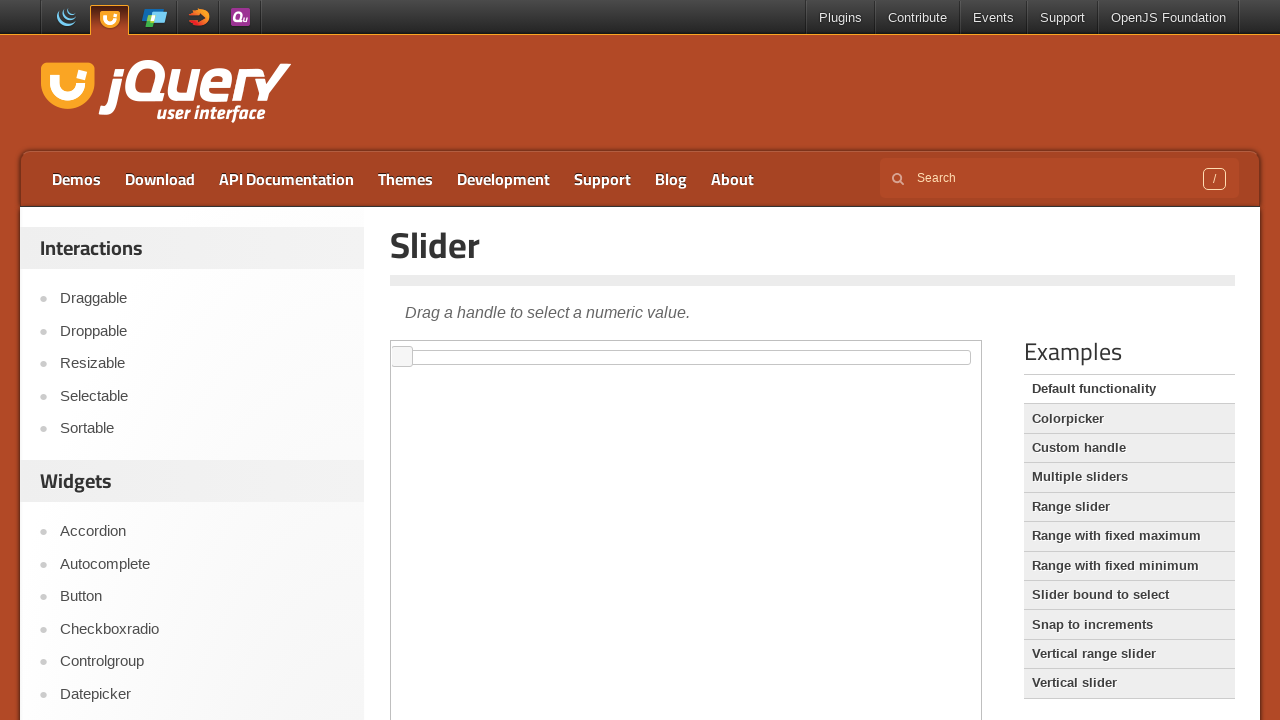

Located the slider handle (draggable element)
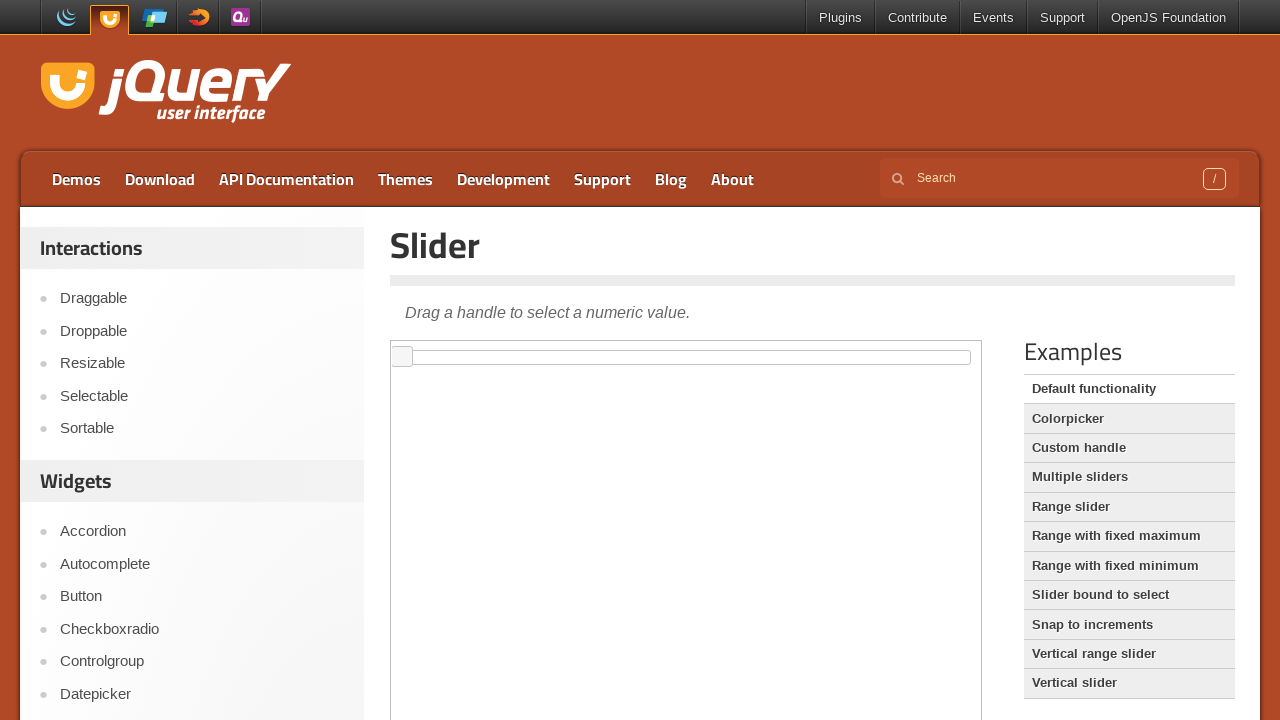

Retrieved slider bounding box dimensions
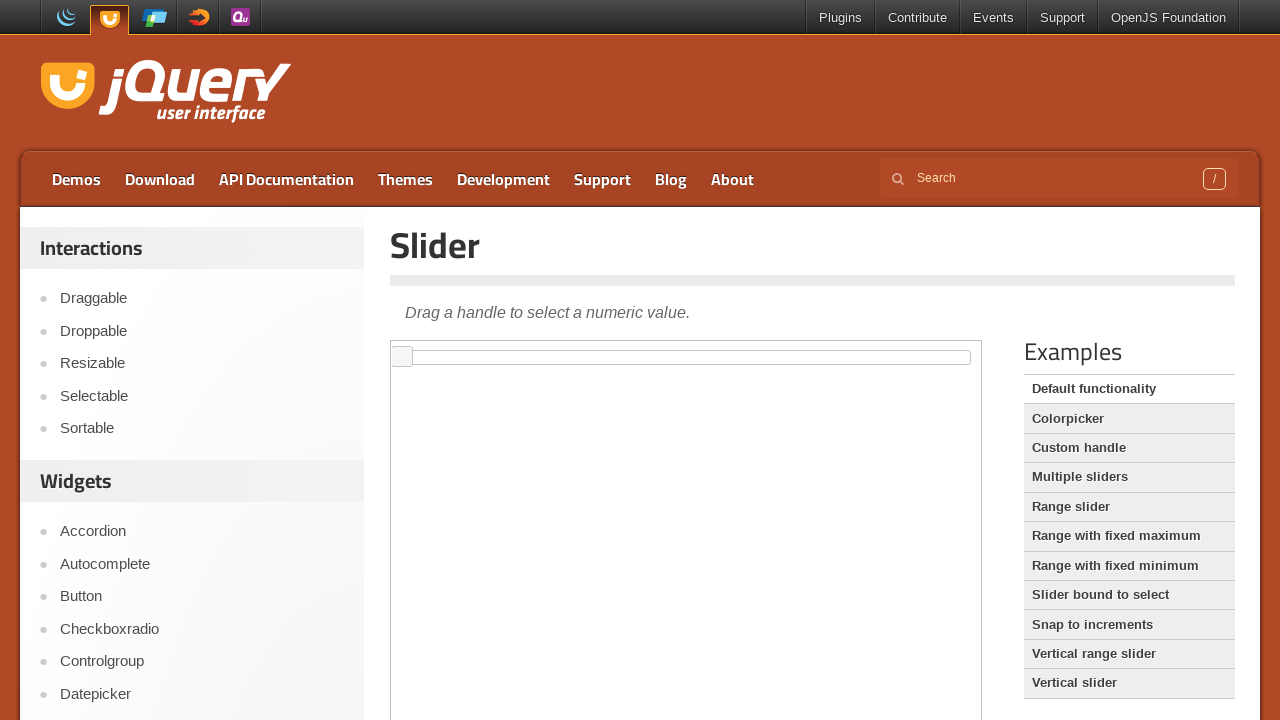

Dragged slider handle 200 pixels to the right to adjust slider position at (601, 361)
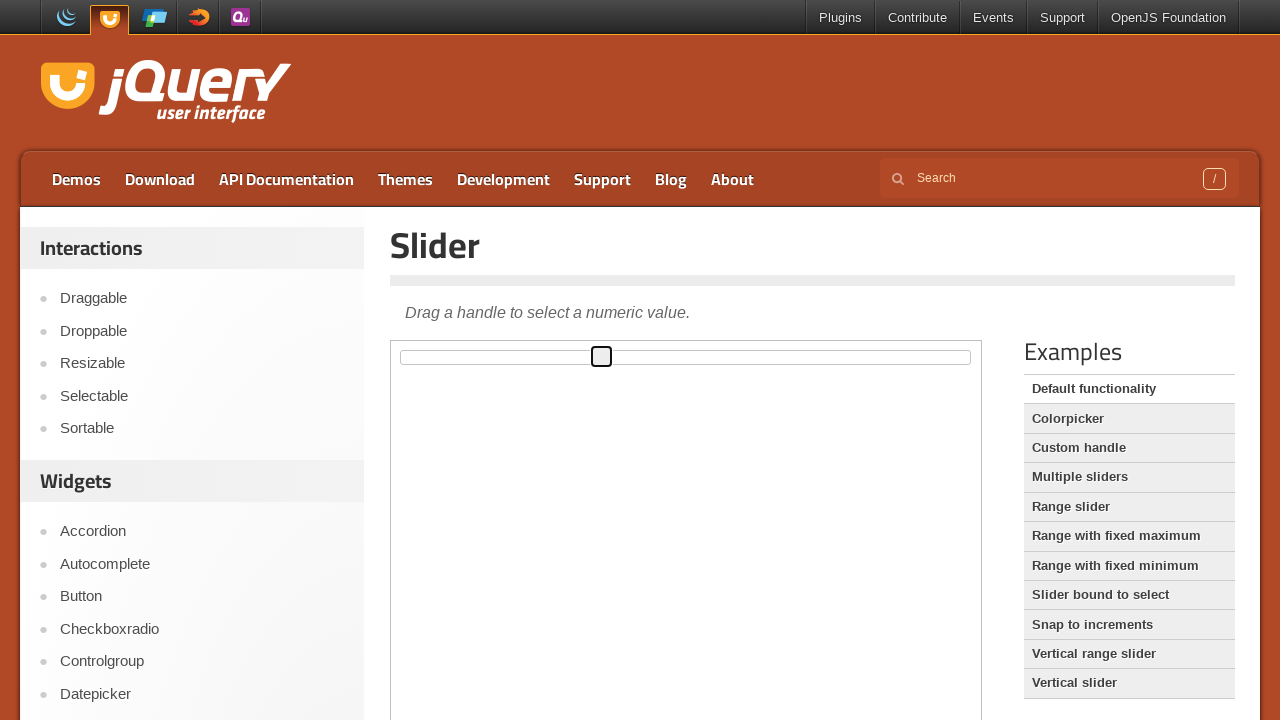

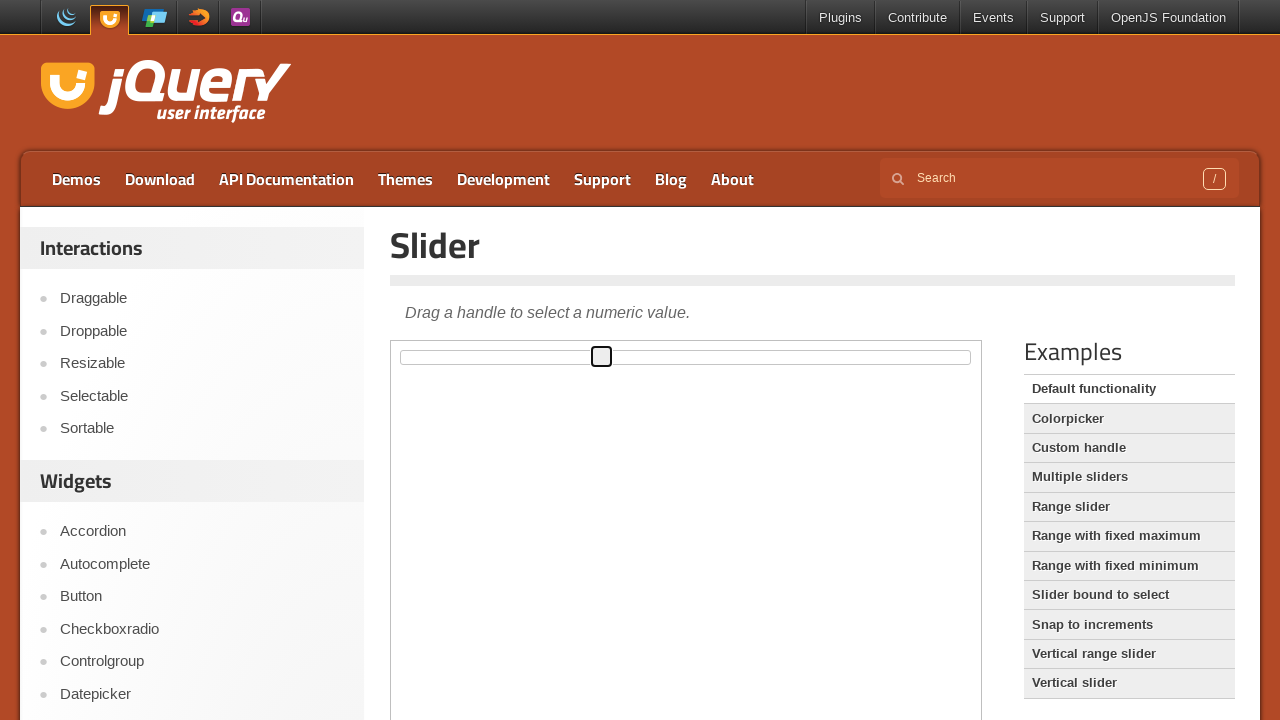